Navigates to W3Schools HTML tables page and verifies that the table with id "customers" is present and contains rows with data

Starting URL: https://www.w3schools.com/html/html_tables.asp

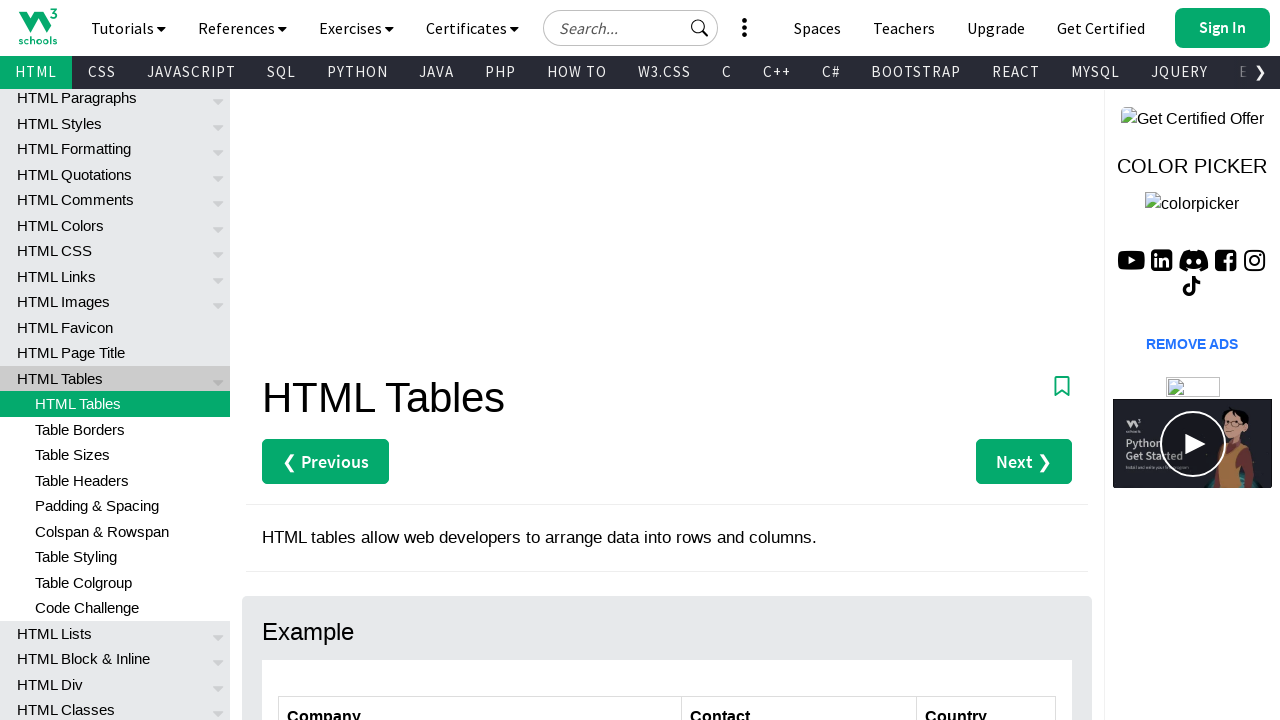

Navigated to W3Schools HTML tables page
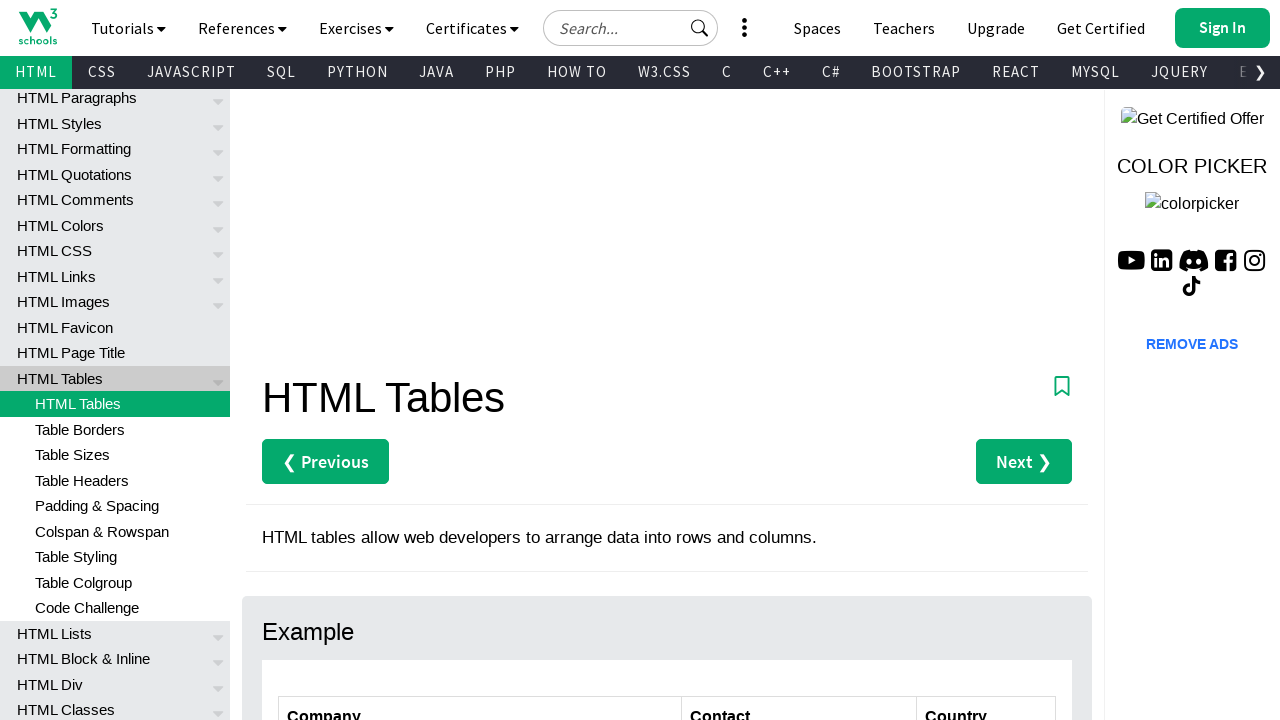

Confirmed customers table is present on the page
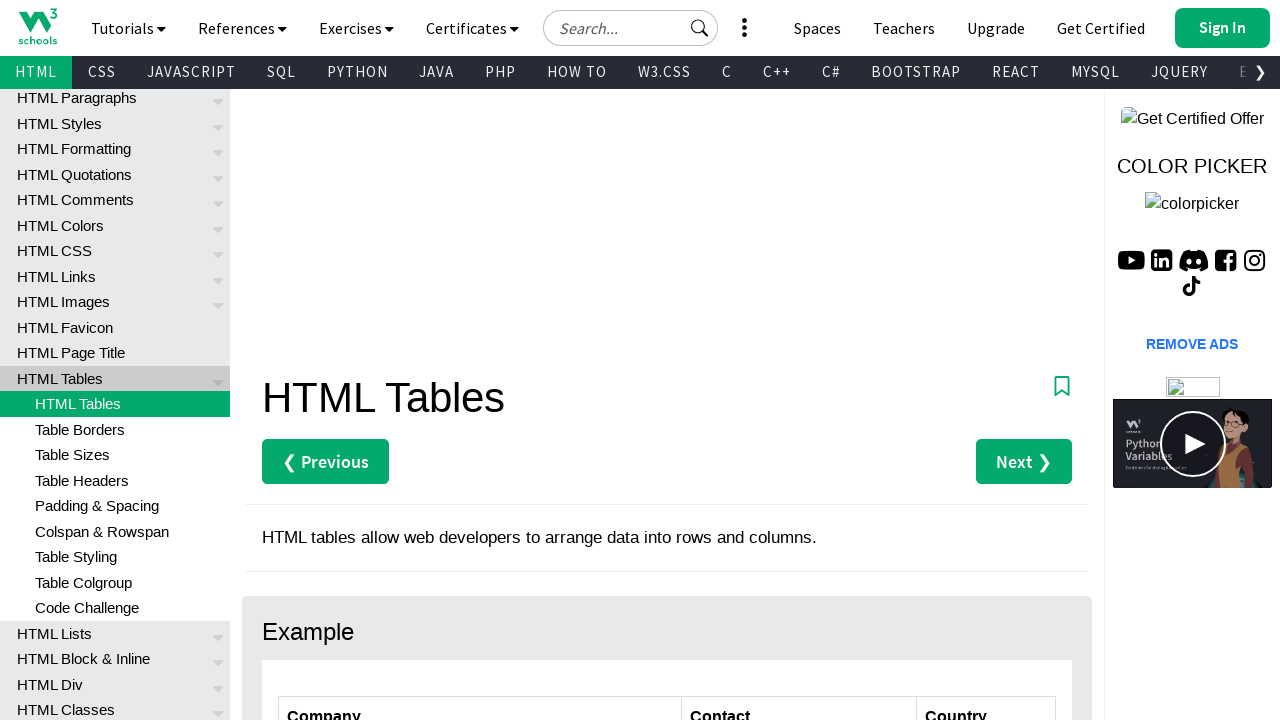

Verified table contains rows with data in tbody
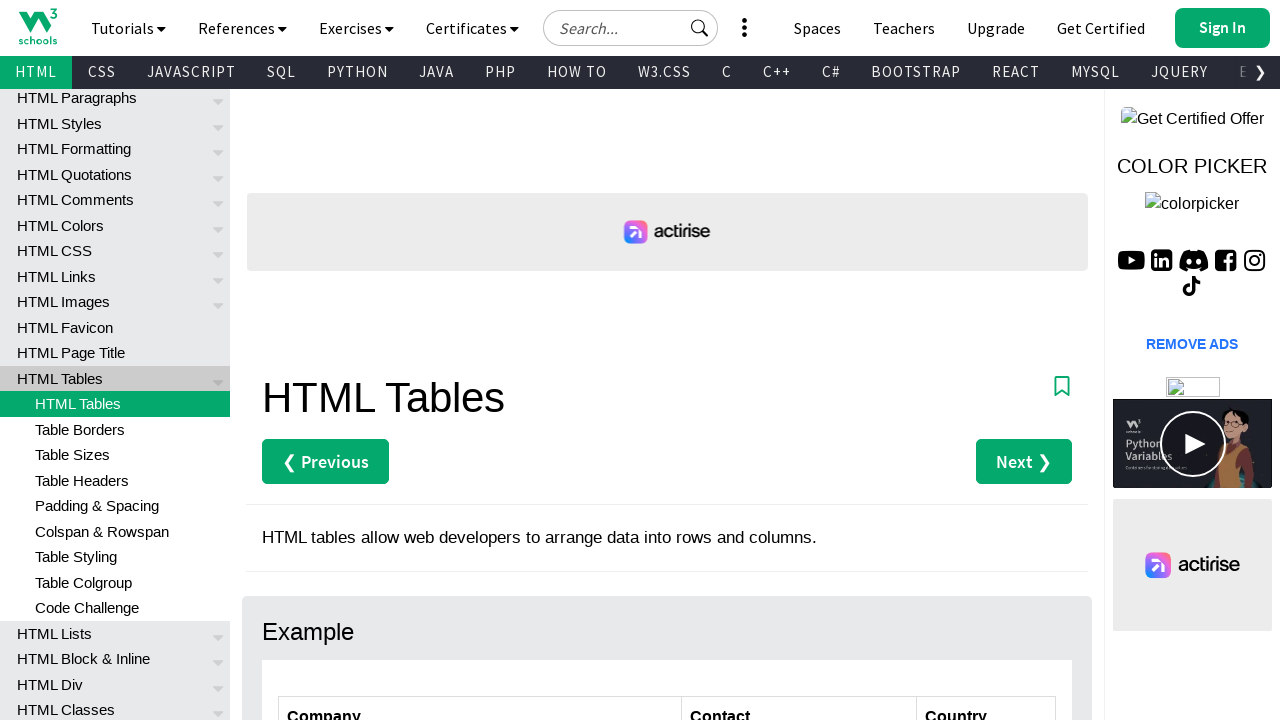

Confirmed table headers are present
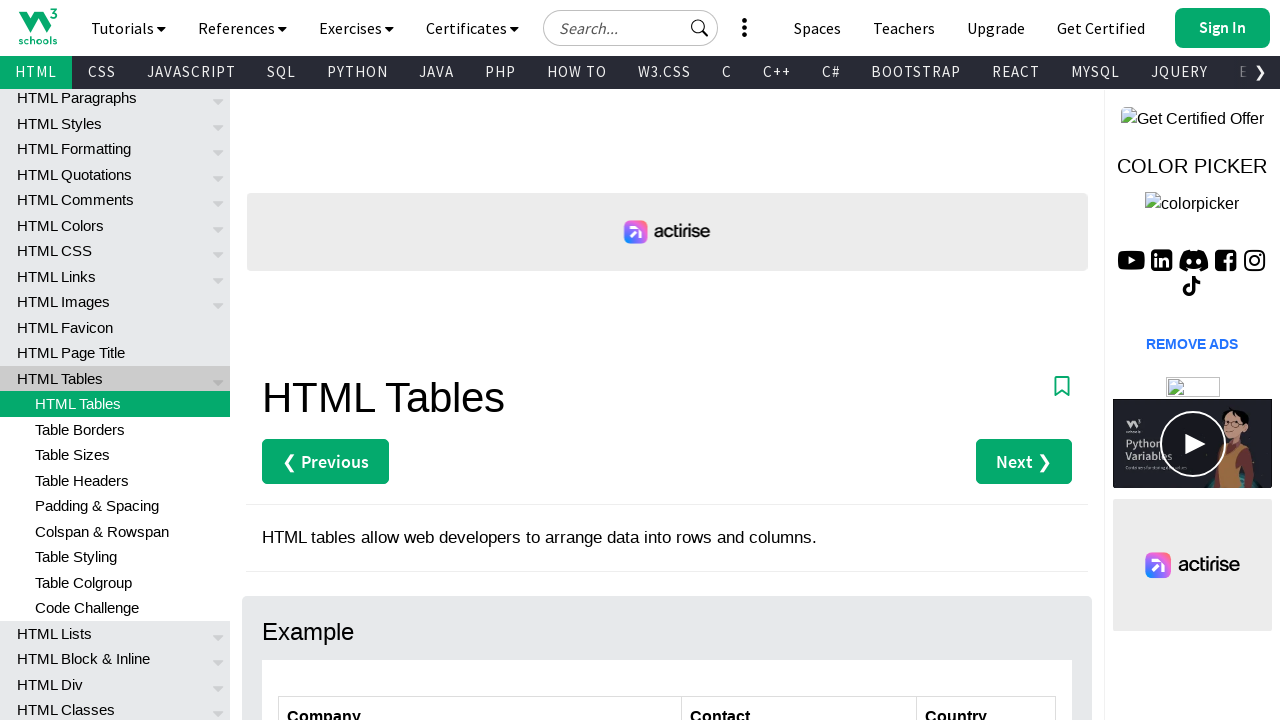

Confirmed table data cells are present
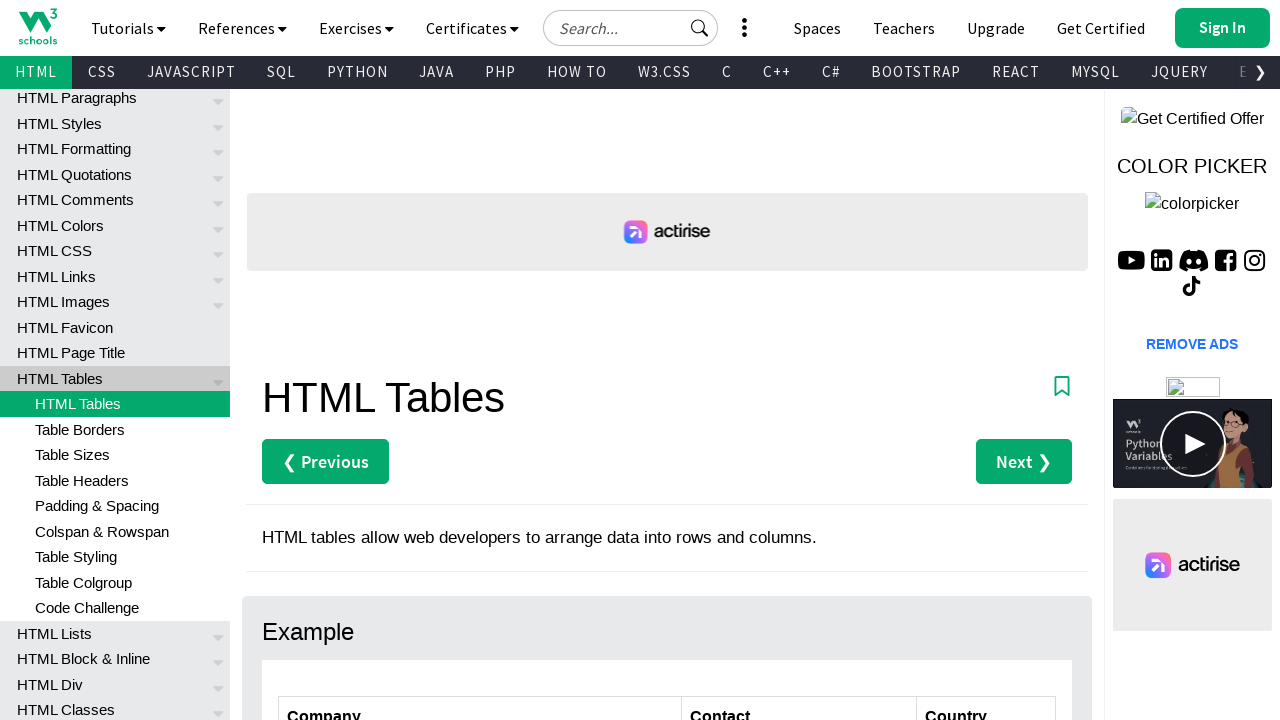

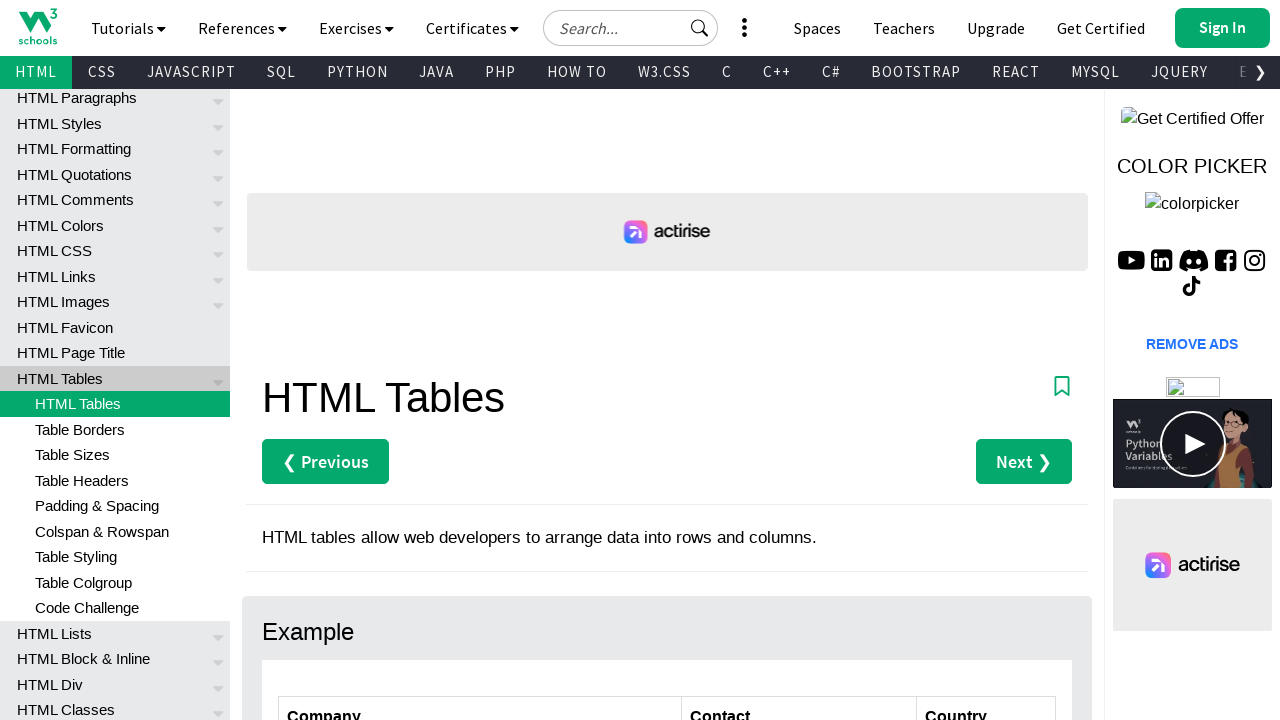